Navigates to a financial profile page on rava.com and clicks a button to download historical data

Starting URL: https://www.rava.com/perfil/AE38D

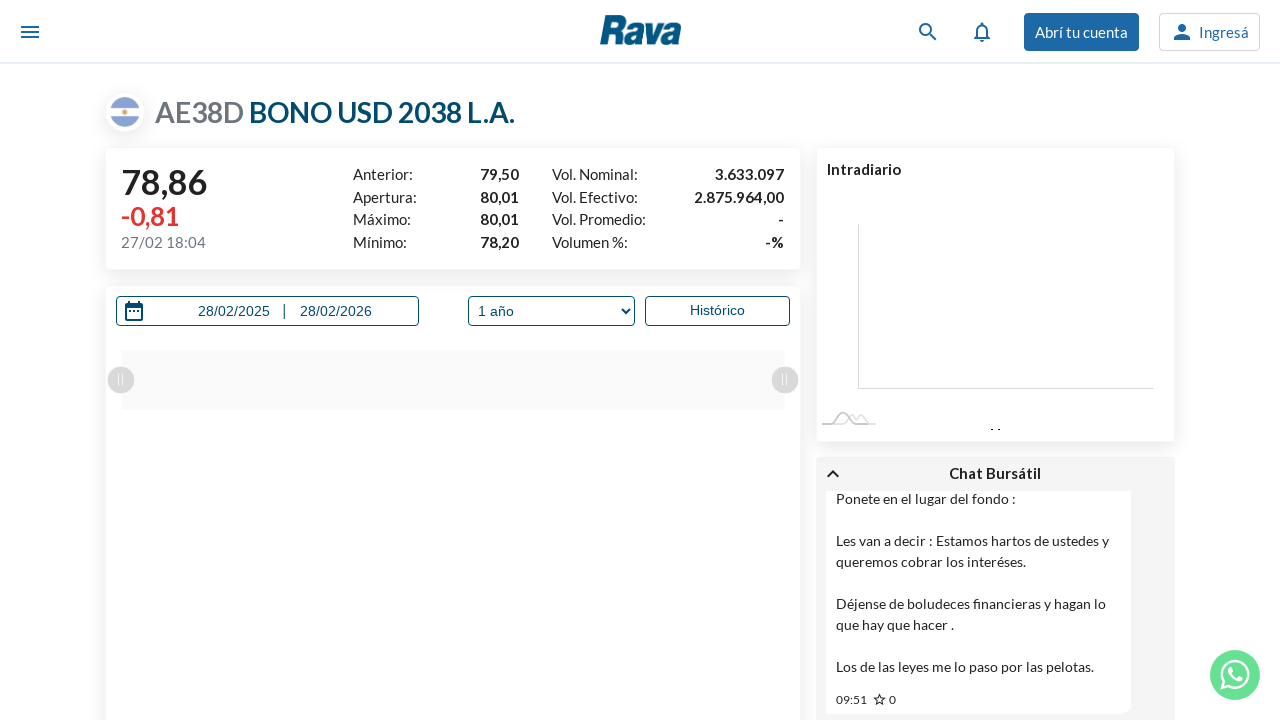

Waited for download button to be available on financial profile page
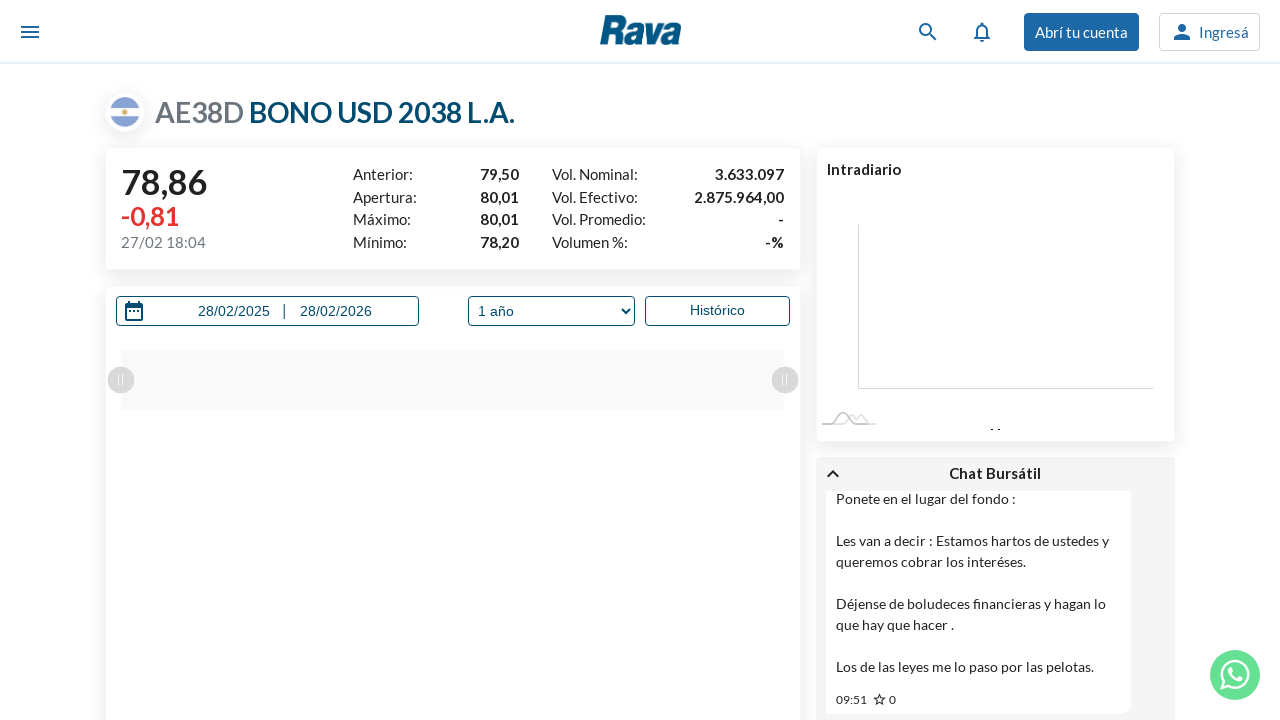

Located download button element
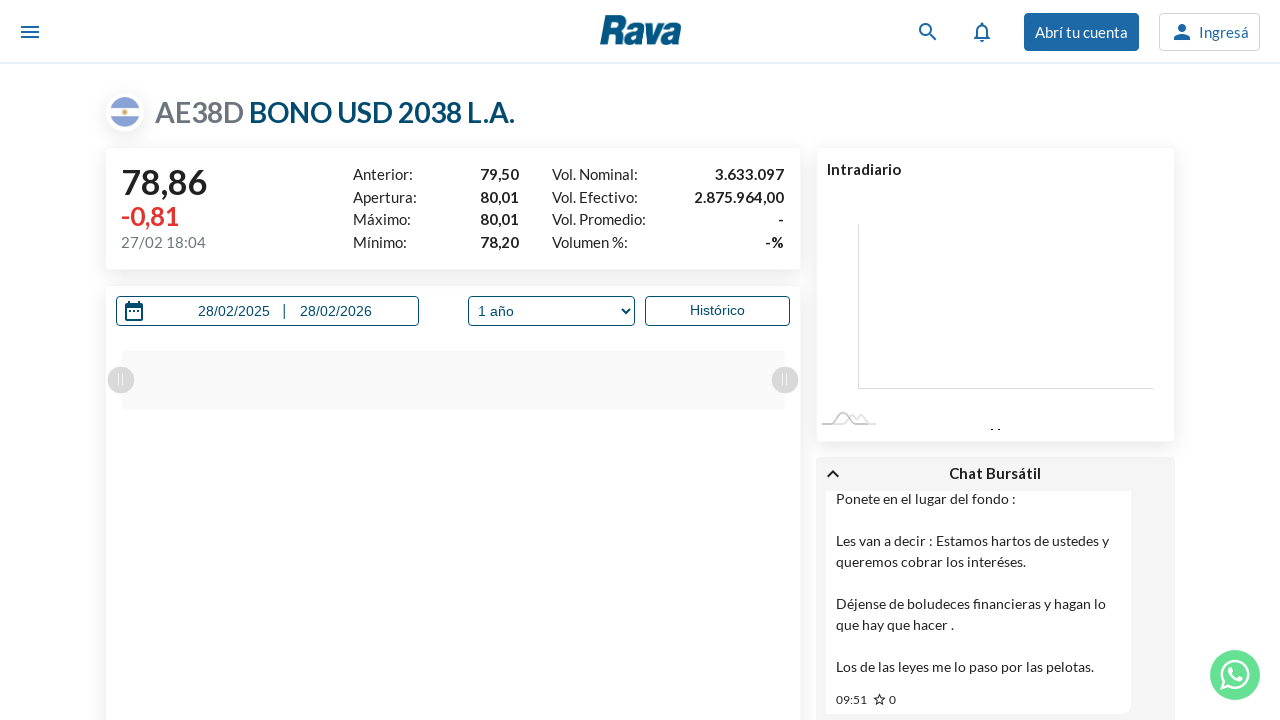

Clicked download button to download historical data at (1097, 360) on xpath=//*[@id="Coti-hist-c"]/div/div[3]/button
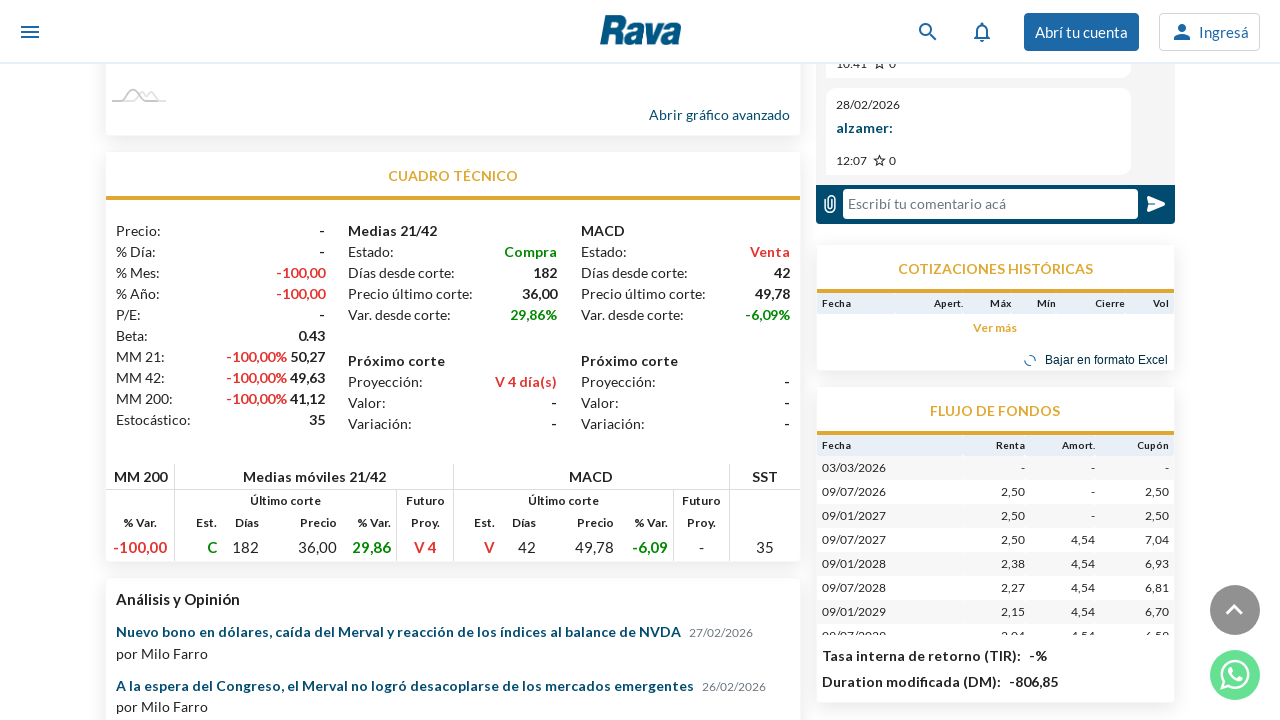

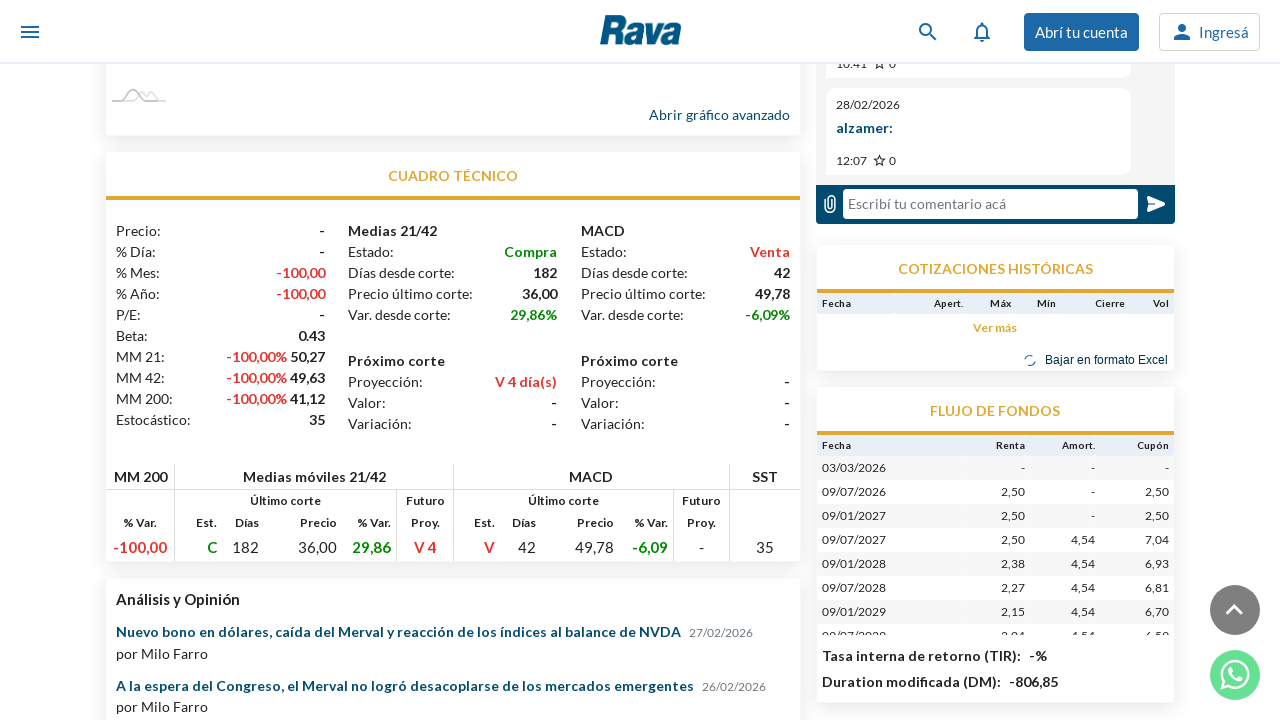